Fills the search autocomplete field with a book title

Starting URL: https://www.follasnovas.com/es/

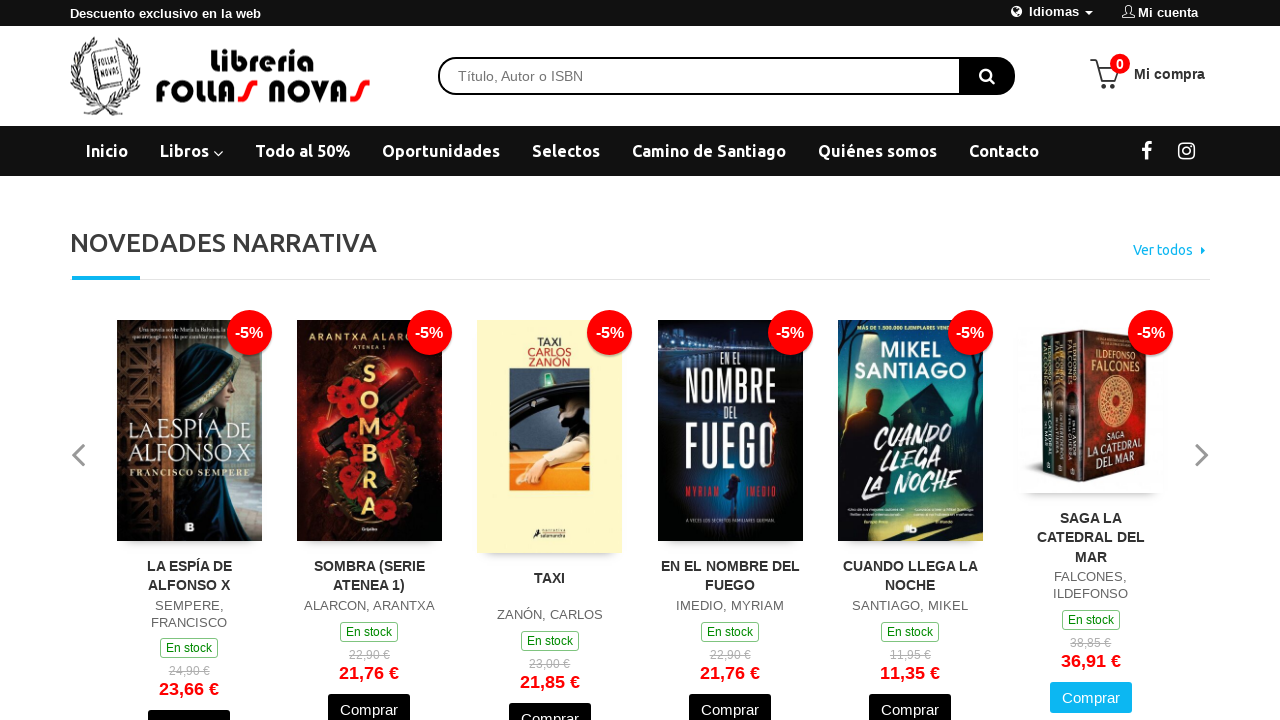

Filled search autocomplete field with book title 'La isla de las tormentas' on #autocompleta
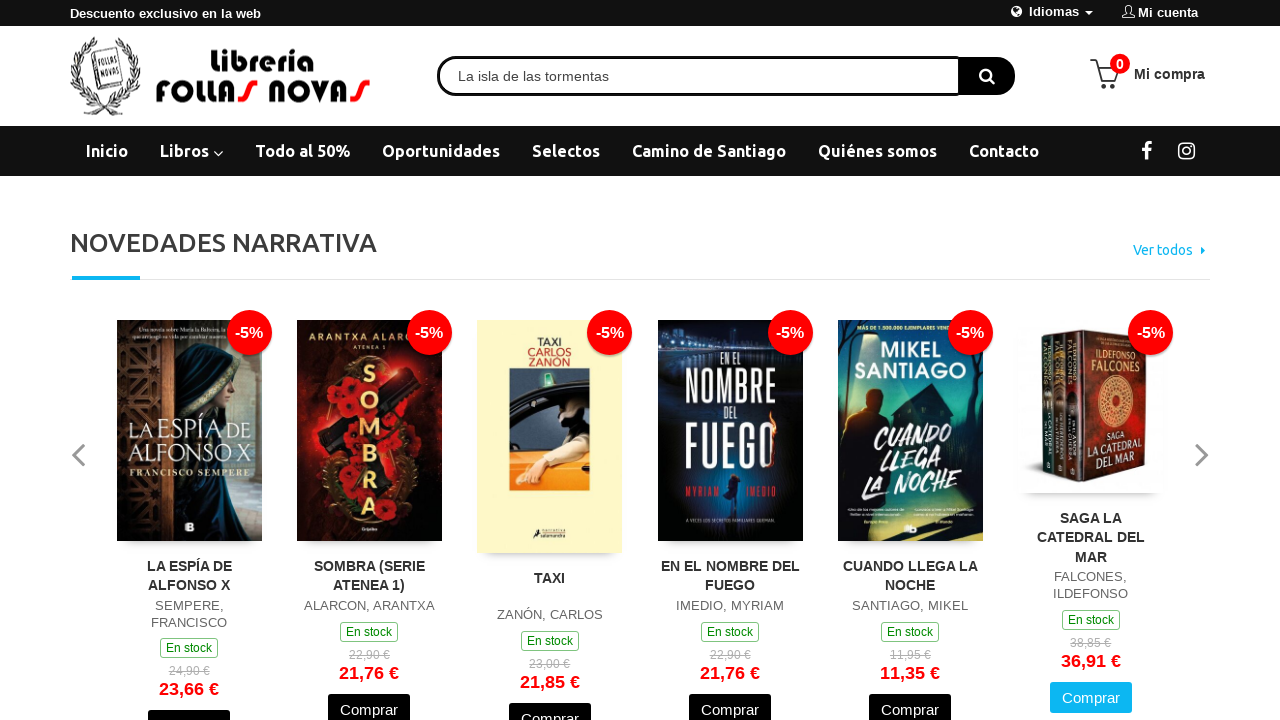

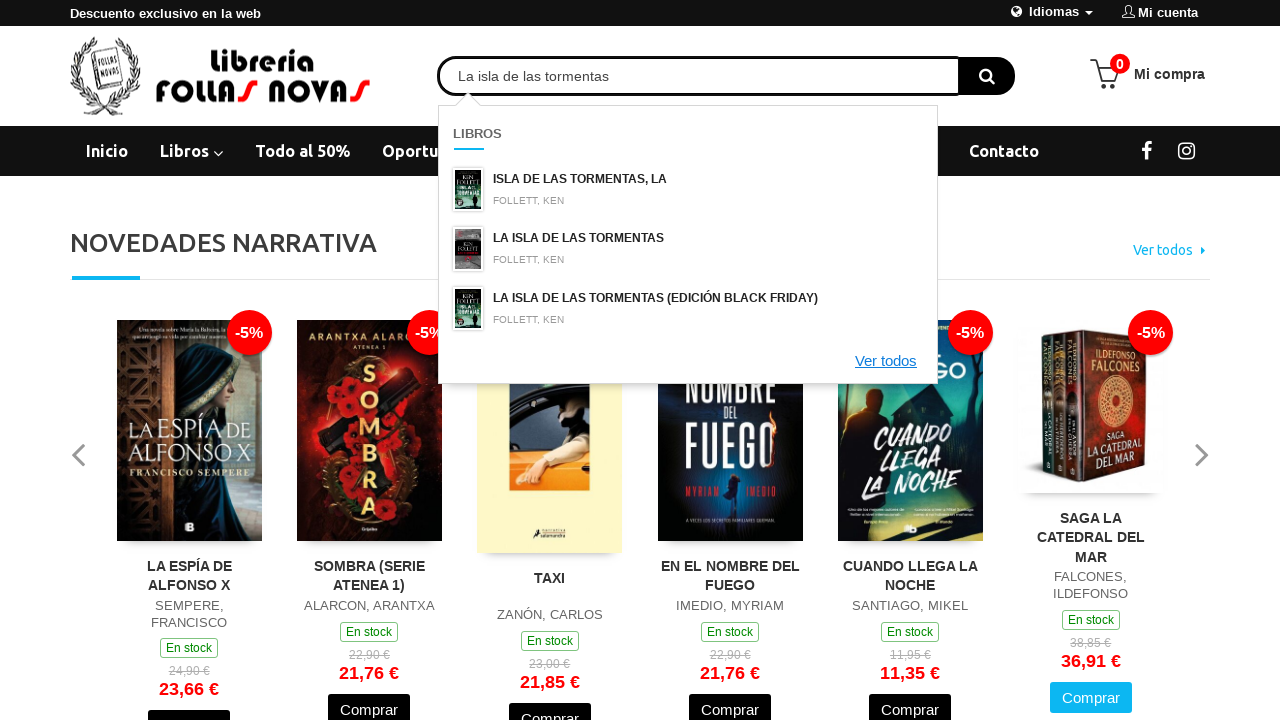